Tests a dynamic pricing page by waiting for a specific price to appear, clicking a book button, solving a mathematical problem, and submitting the answer

Starting URL: http://suninjuly.github.io/explicit_wait2.html

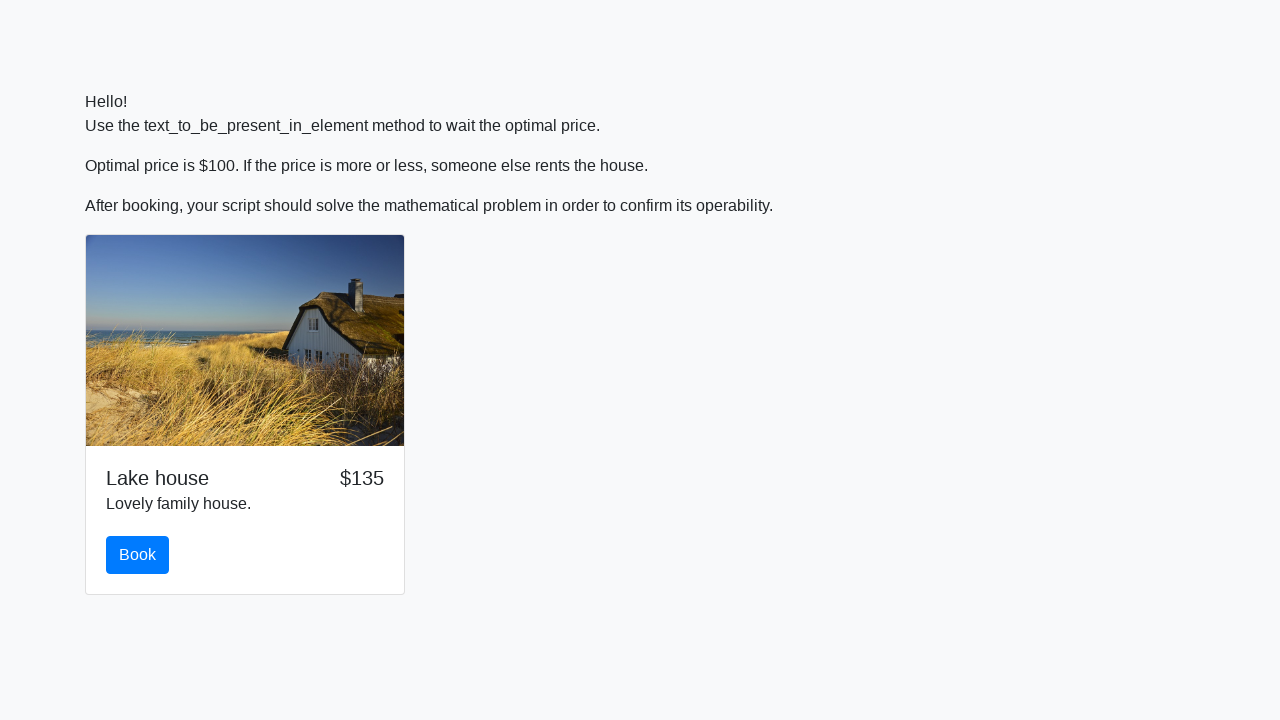

Waited for price to reach $100
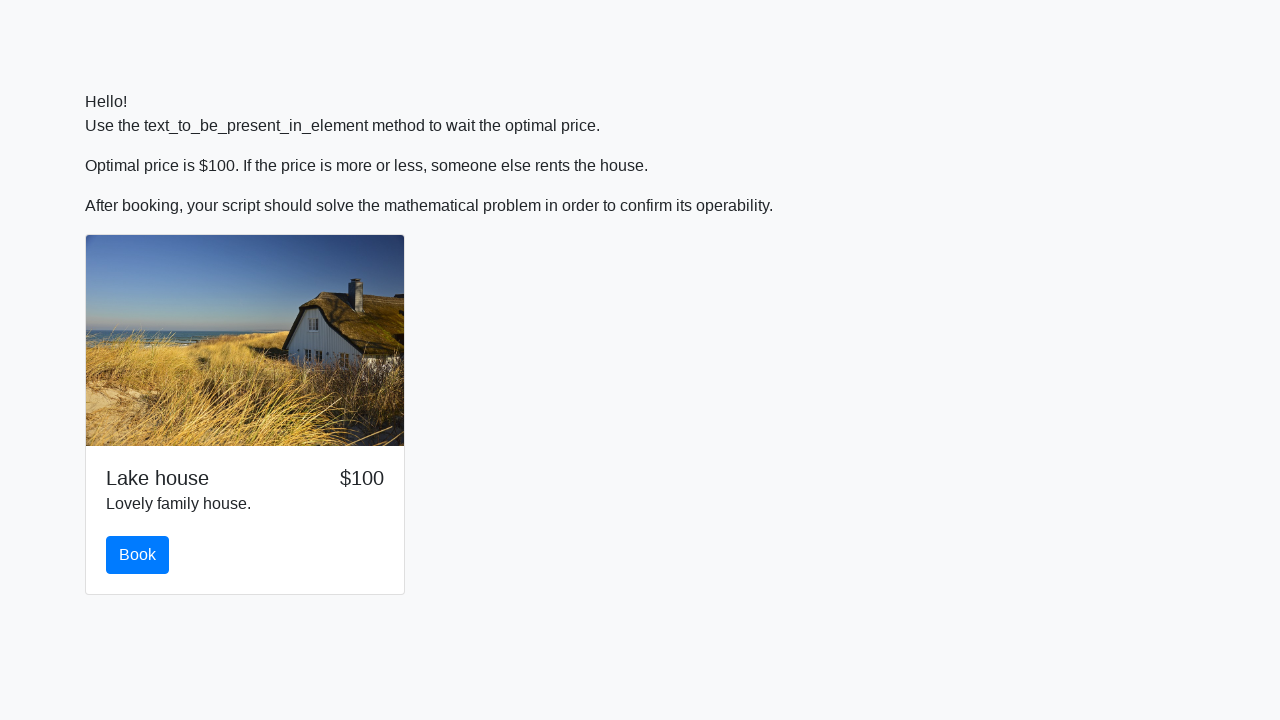

Clicked the book button at (138, 555) on #book
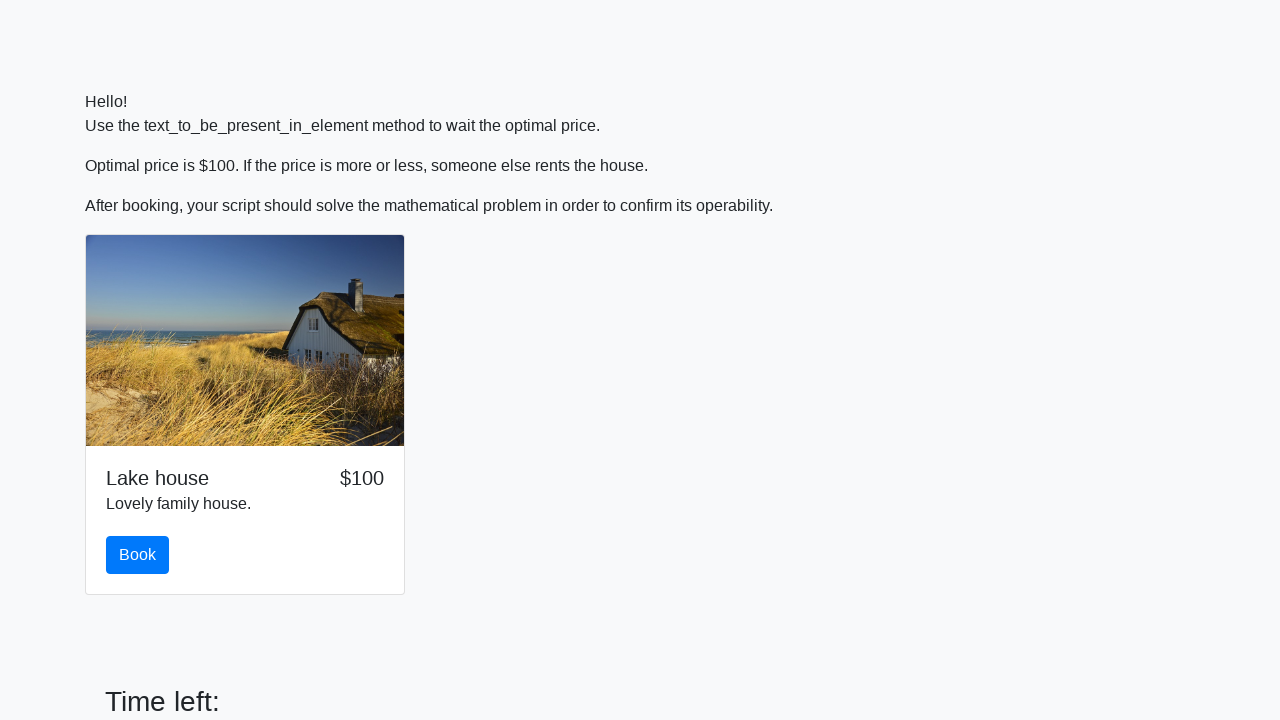

Retrieved input value: 990
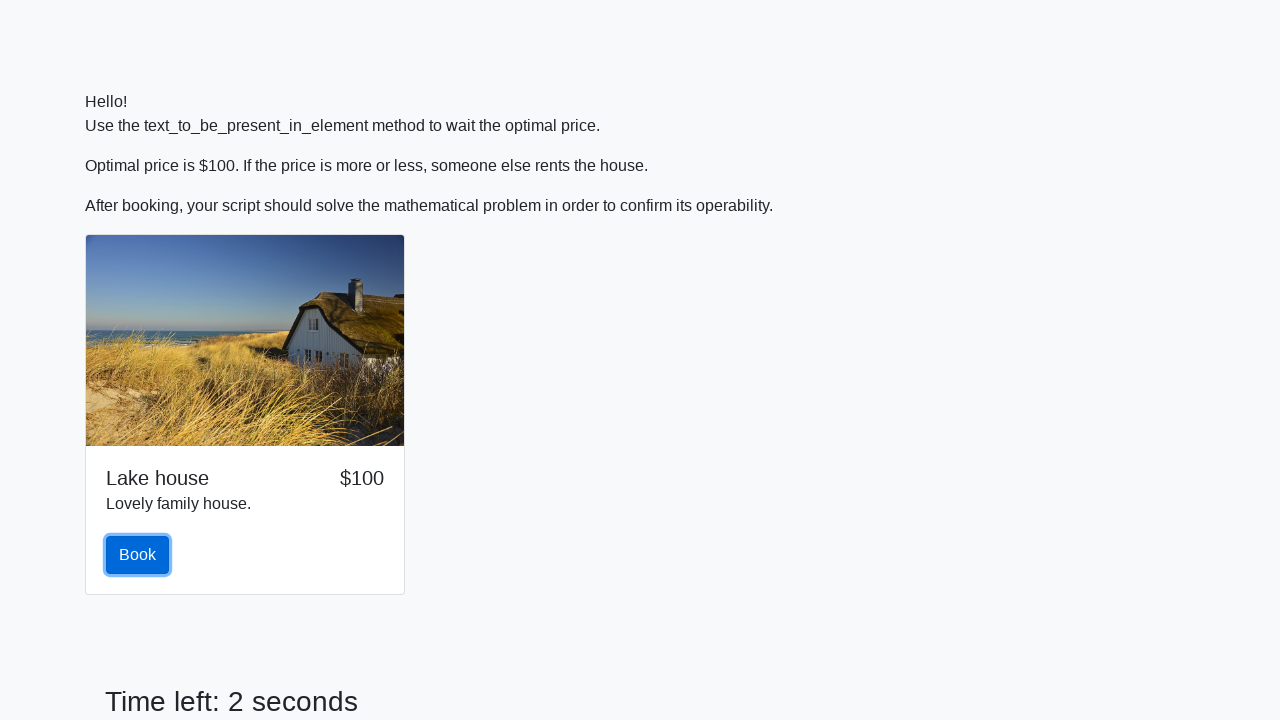

Calculated answer: 1.537808687534998
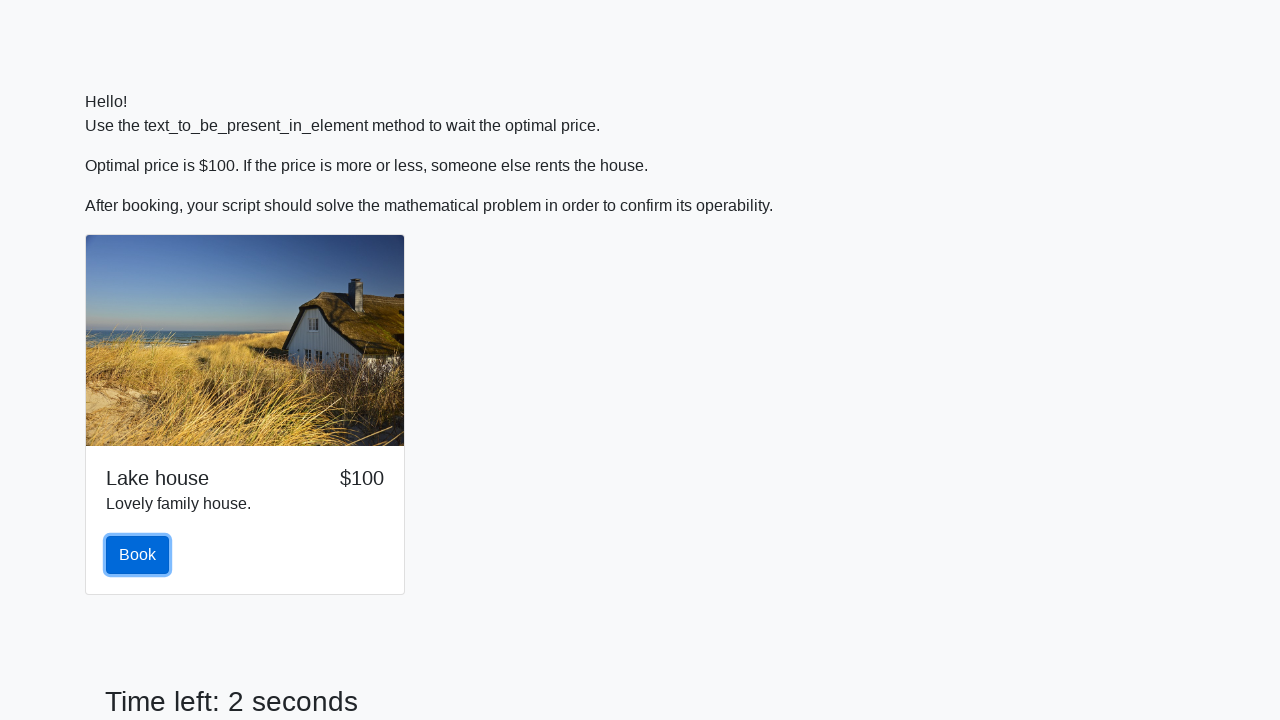

Filled answer field with calculated value on #answer
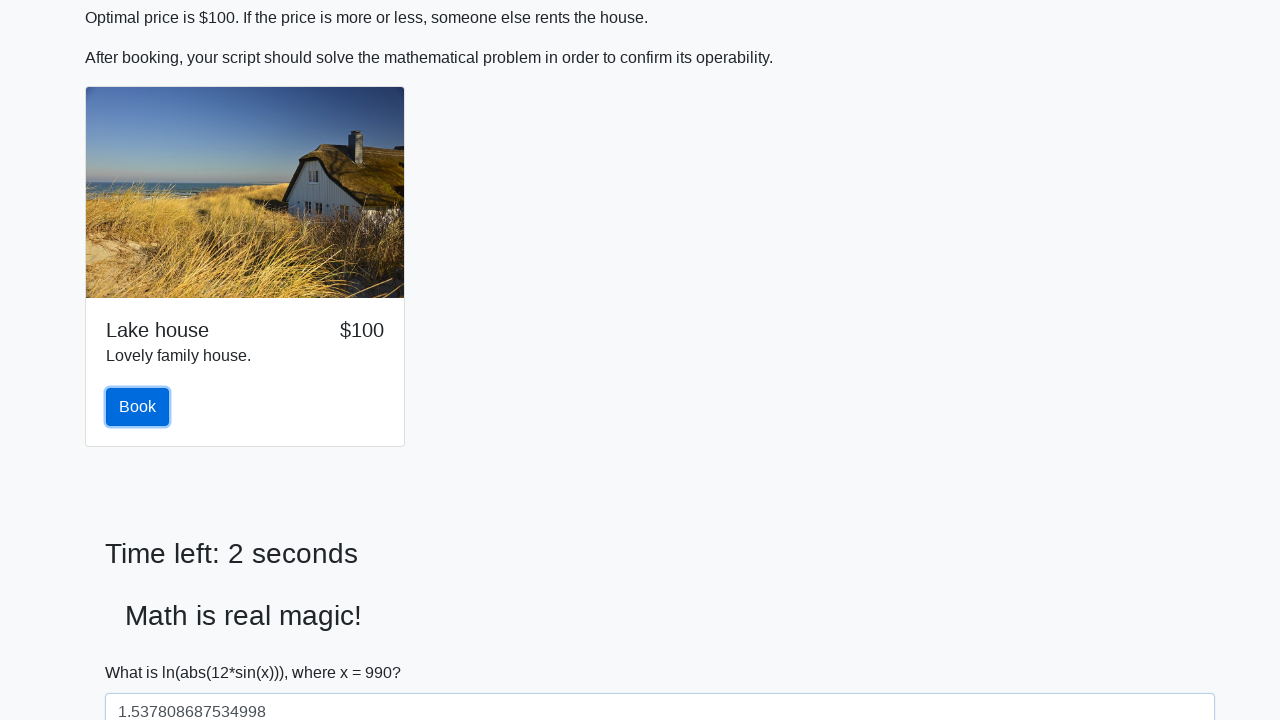

Clicked submit button to submit the form at (143, 651) on button[type='submit']
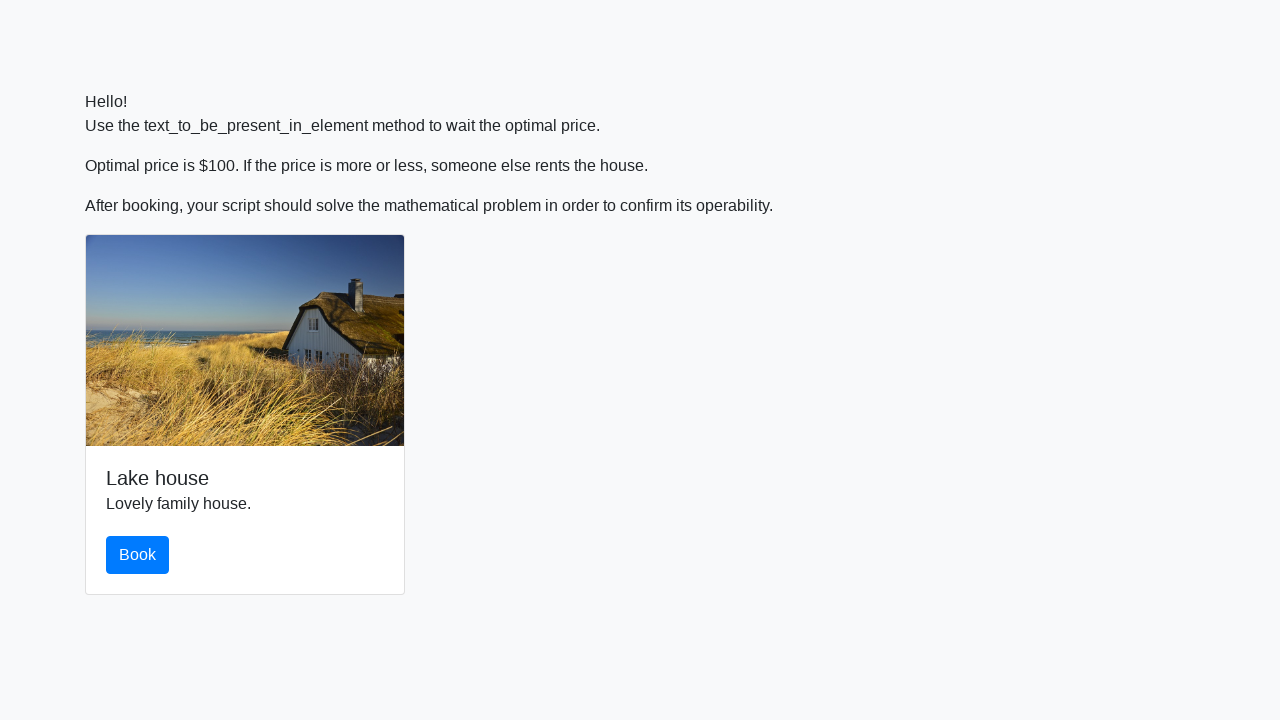

Waited 2 seconds for result to appear
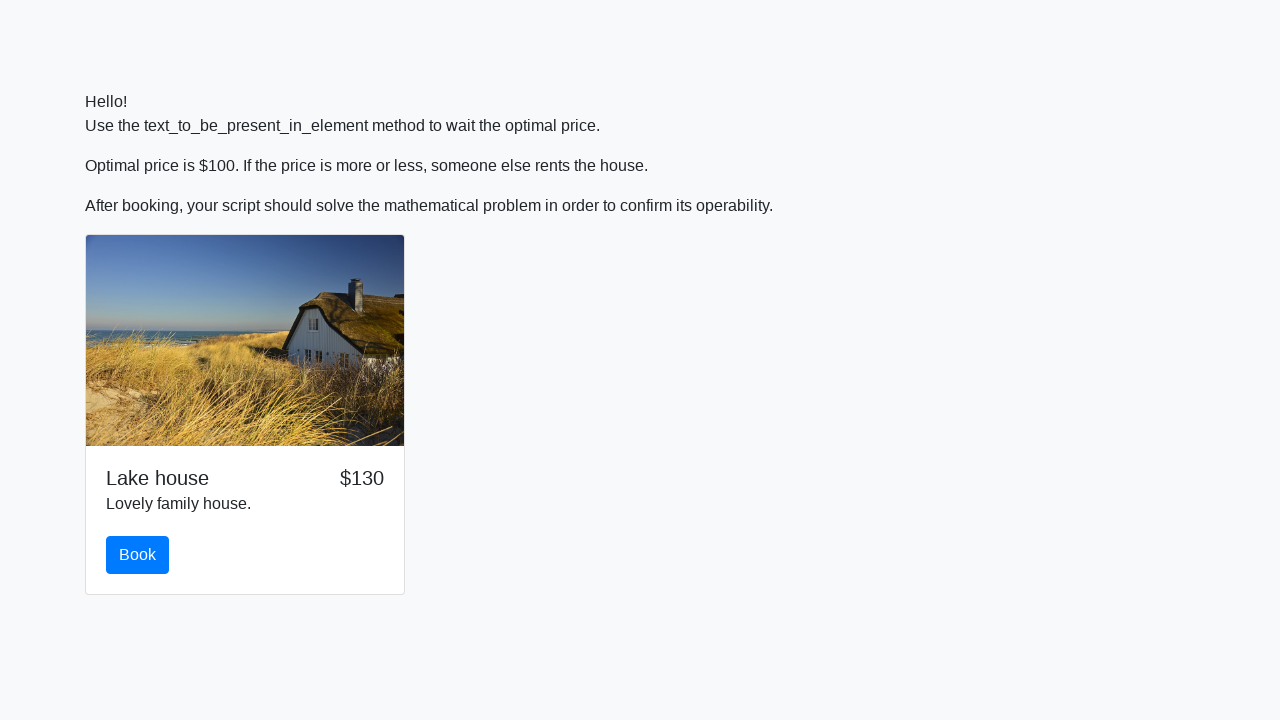

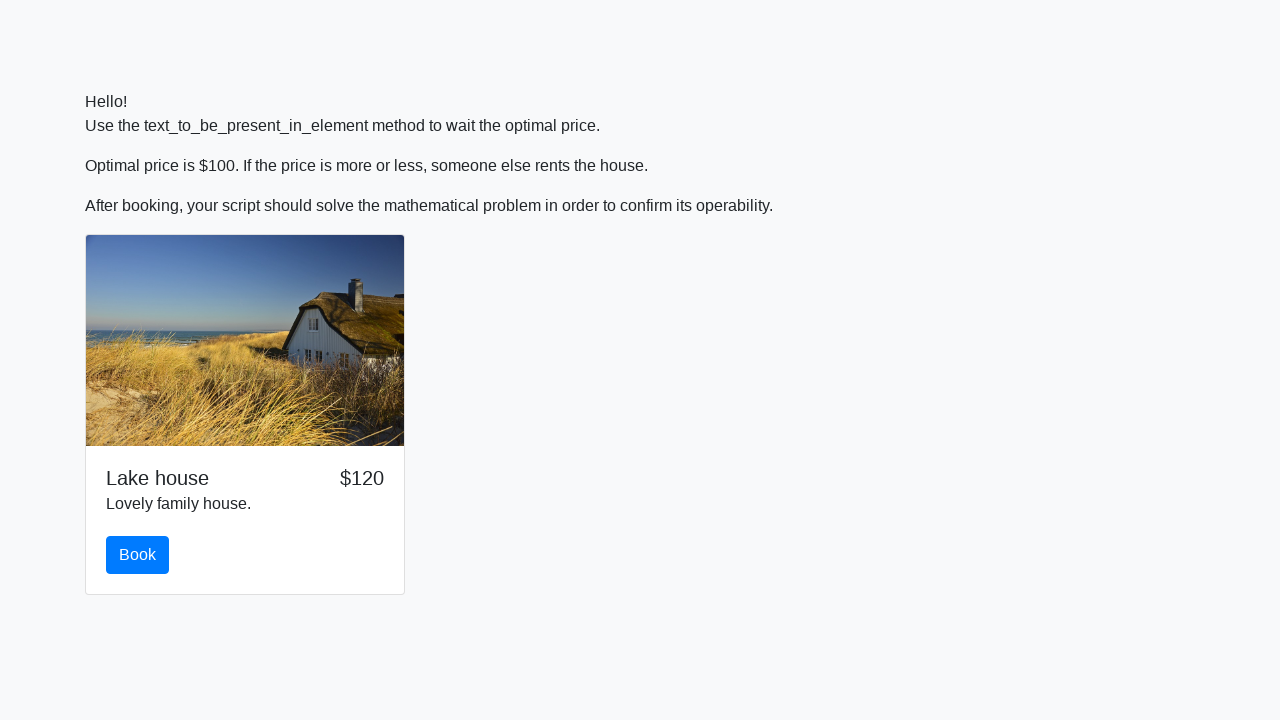